Tests the SWAPI interactive interface by entering a valid service URL to search all Star Wars characters and verifying the output is displayed

Starting URL: https://swapi.dev/

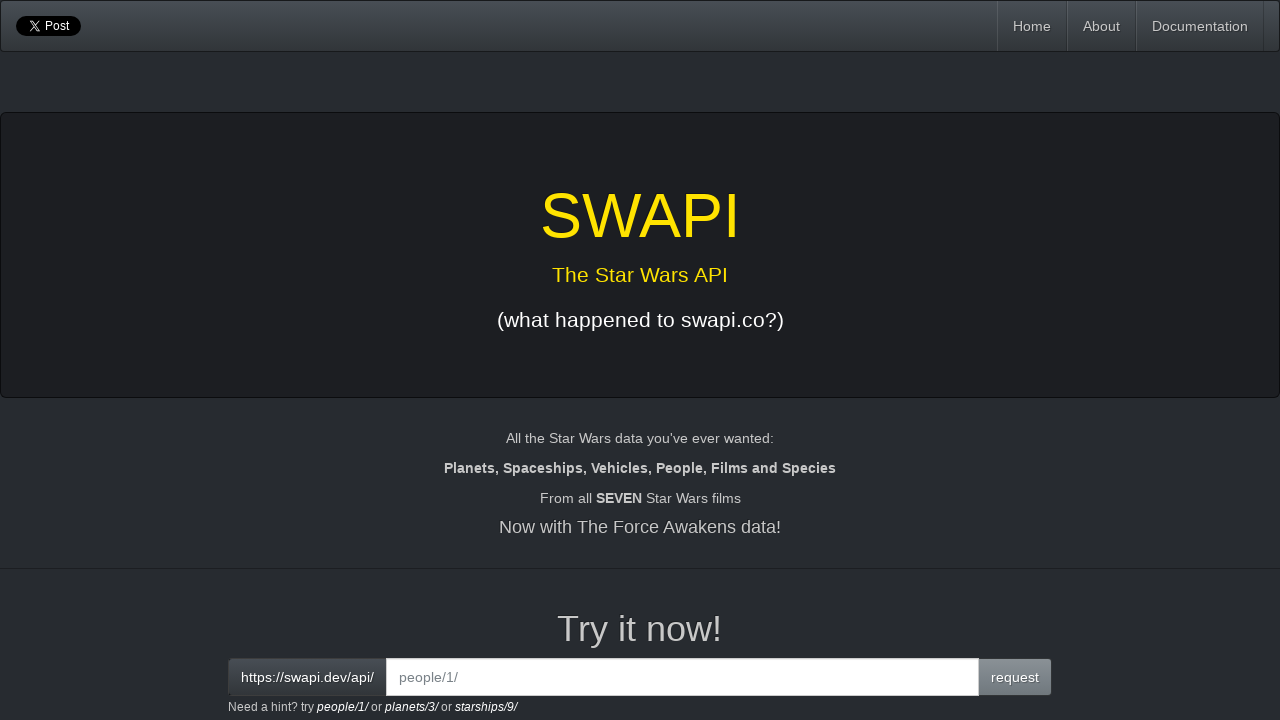

Filled interactive field with 'people/' to search all Star Wars characters on #interactive
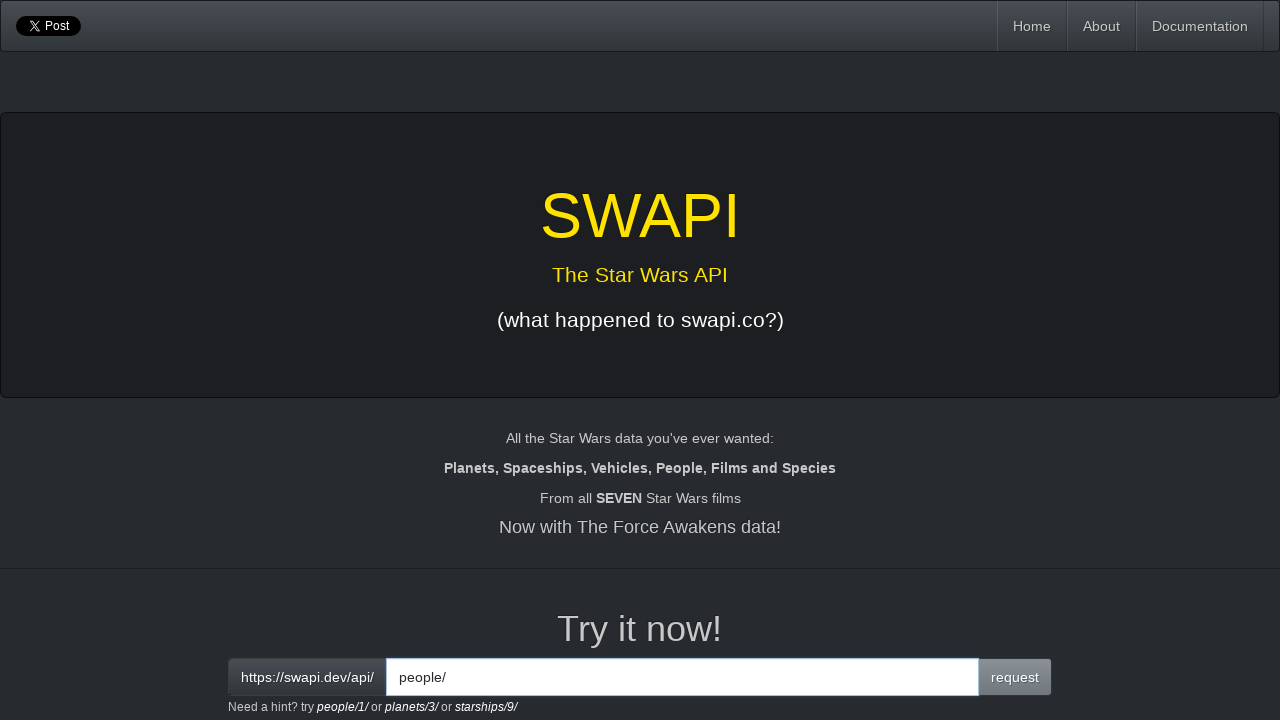

Clicked request button to execute the SWAPI query at (1015, 677) on button:has-text('request')
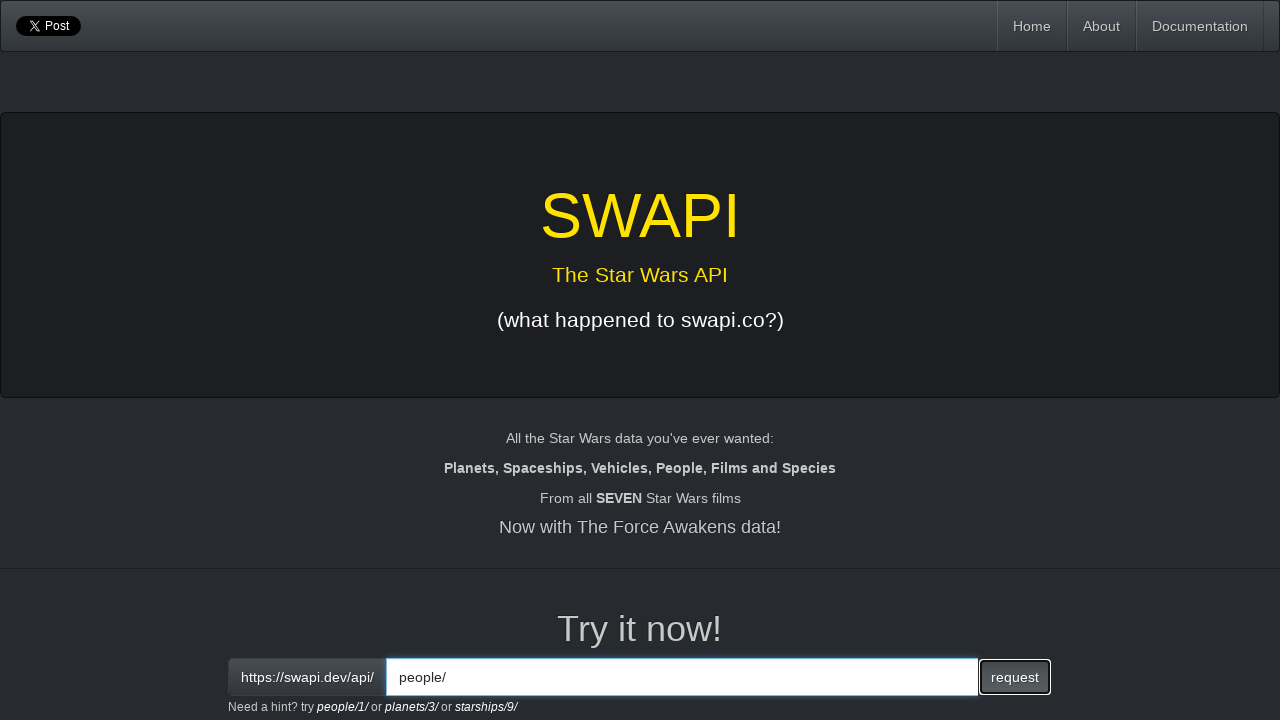

Verified output is displayed in the interactive_output element
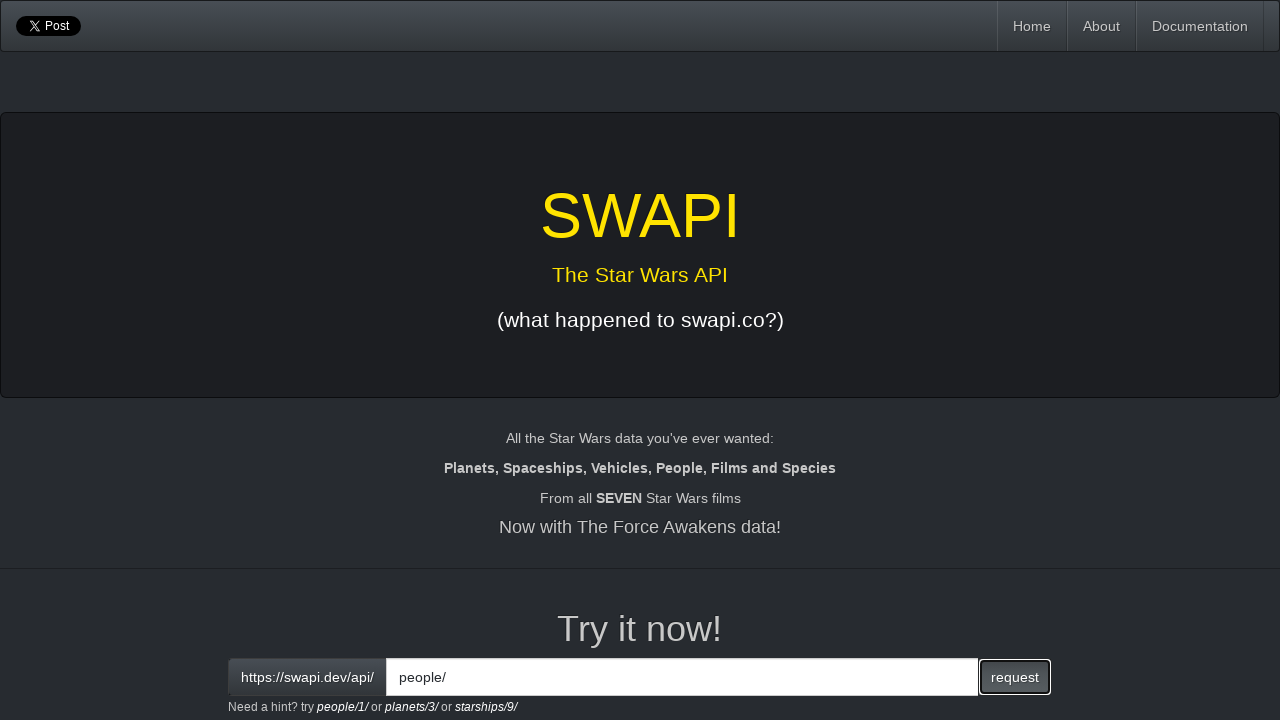

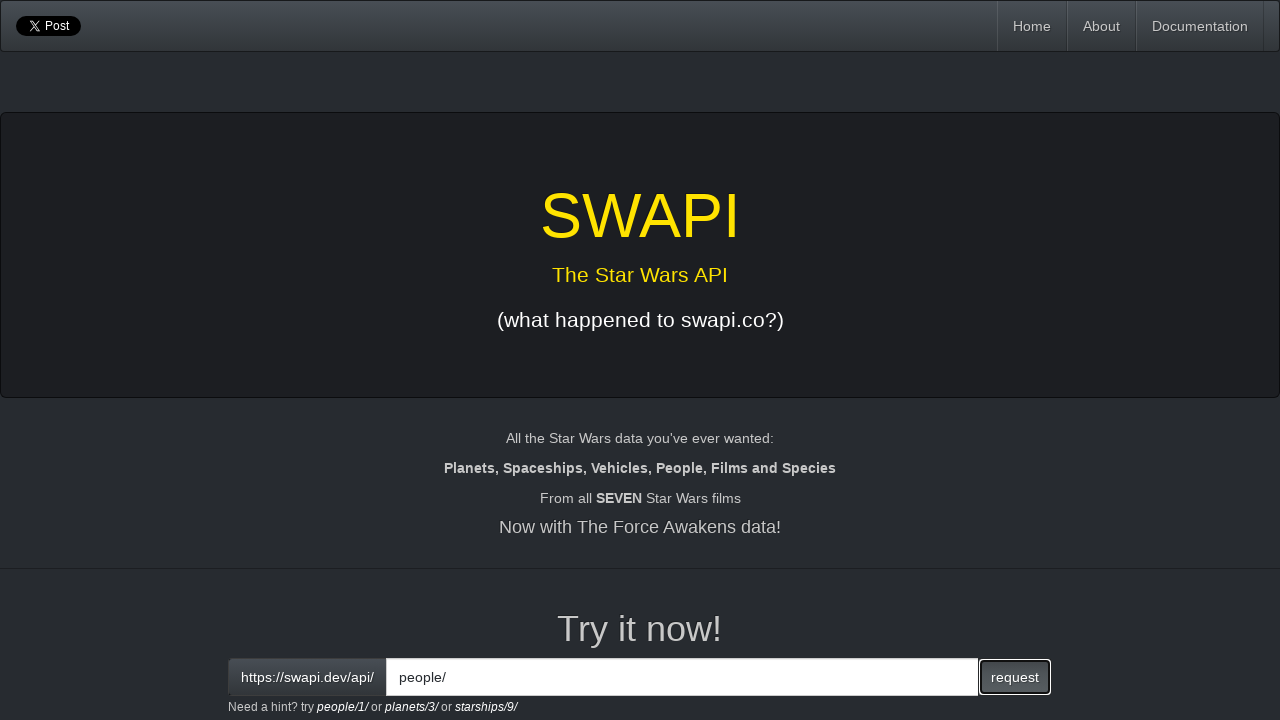